Navigates to Rediff mail login page and scrolls down to the Disclaimer link at the bottom of the page

Starting URL: https://mail.rediff.com/cgi-bin/login.cgi

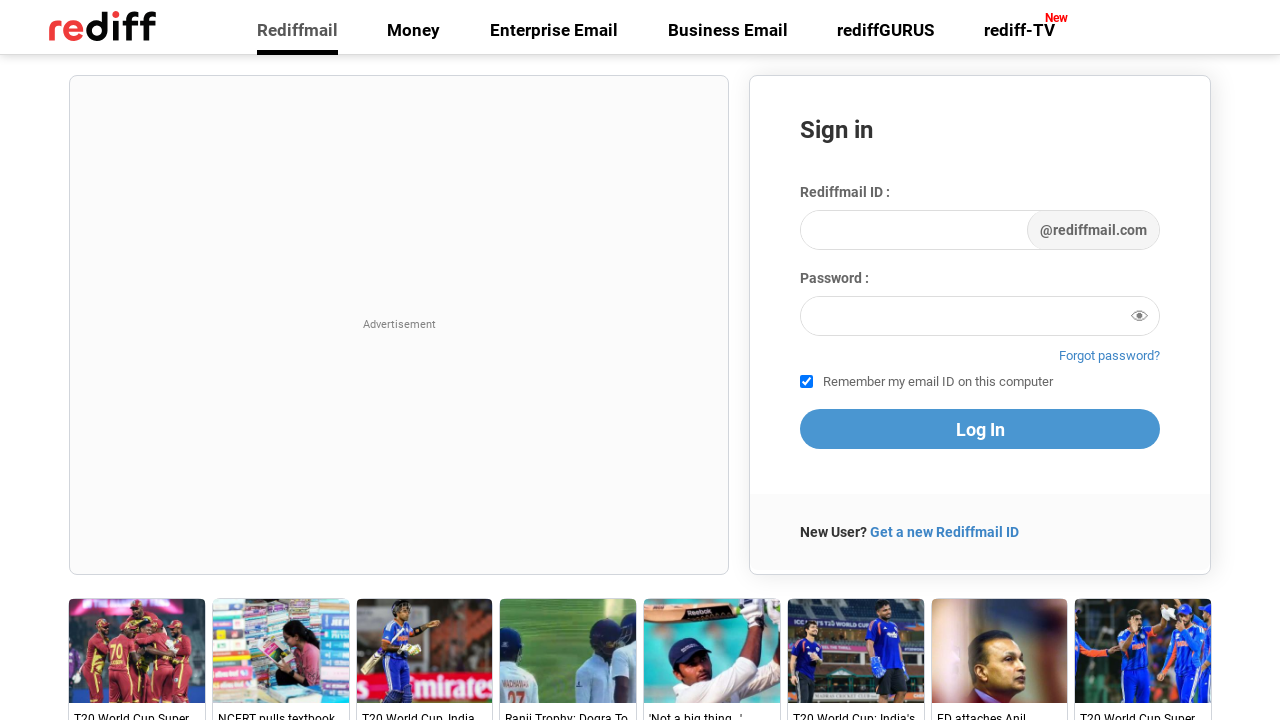

Located Disclaimer link element
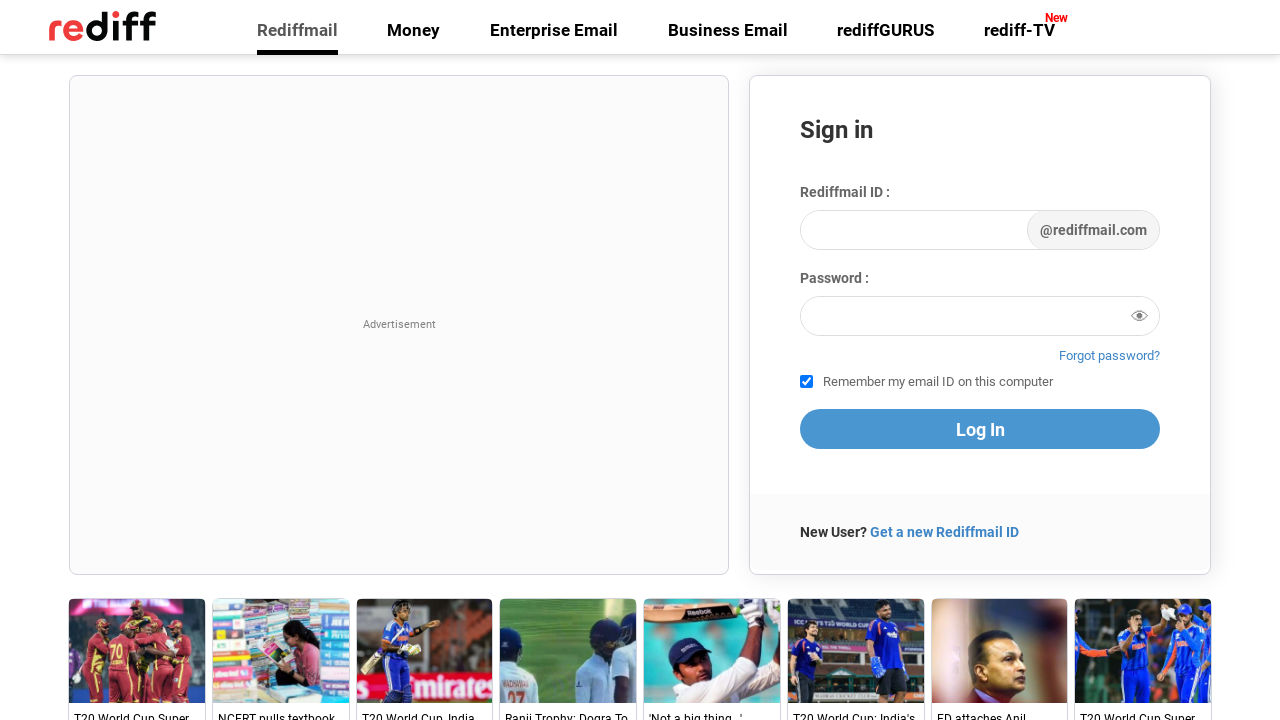

Scrolled down to Disclaimer link at bottom of page
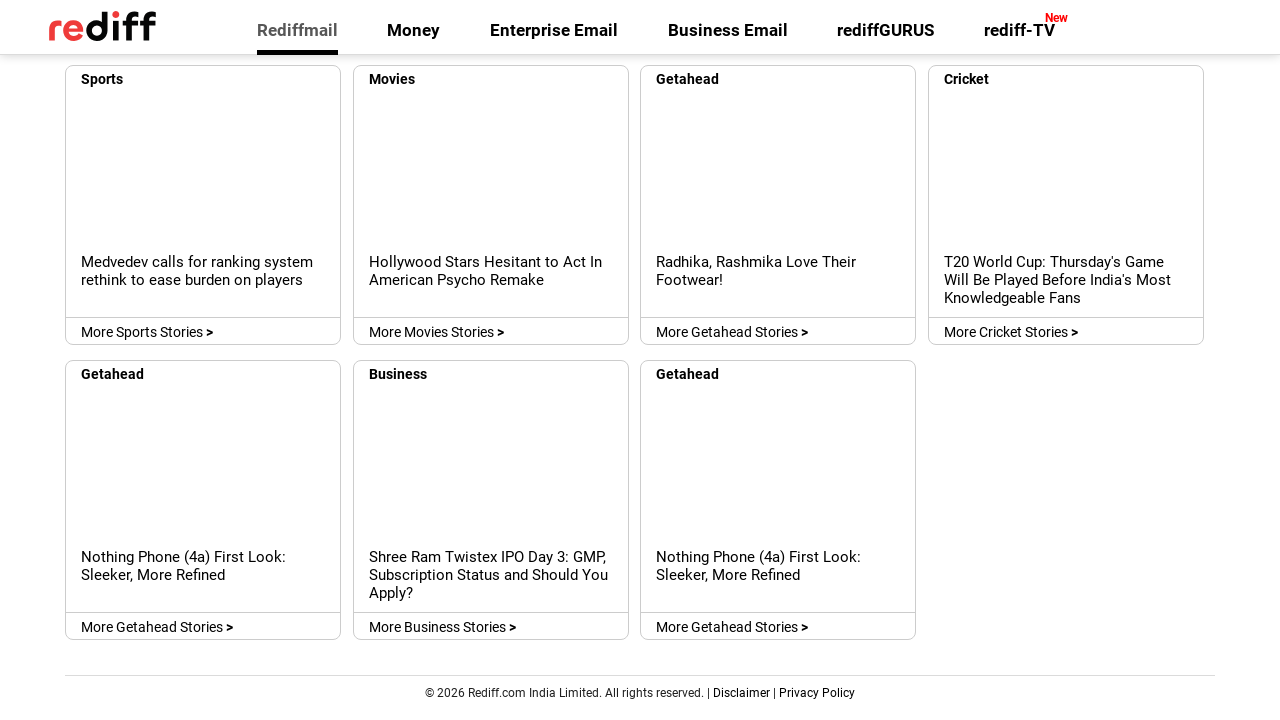

Waited 2 seconds for scroll animation to complete
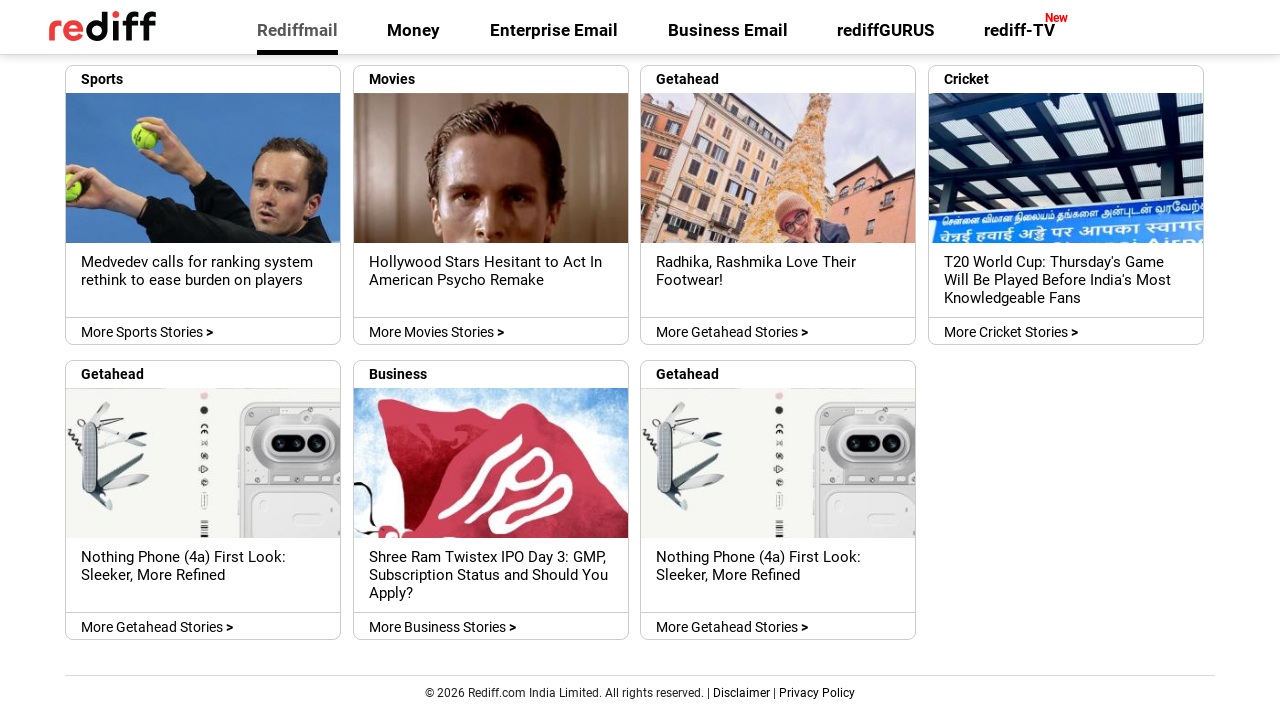

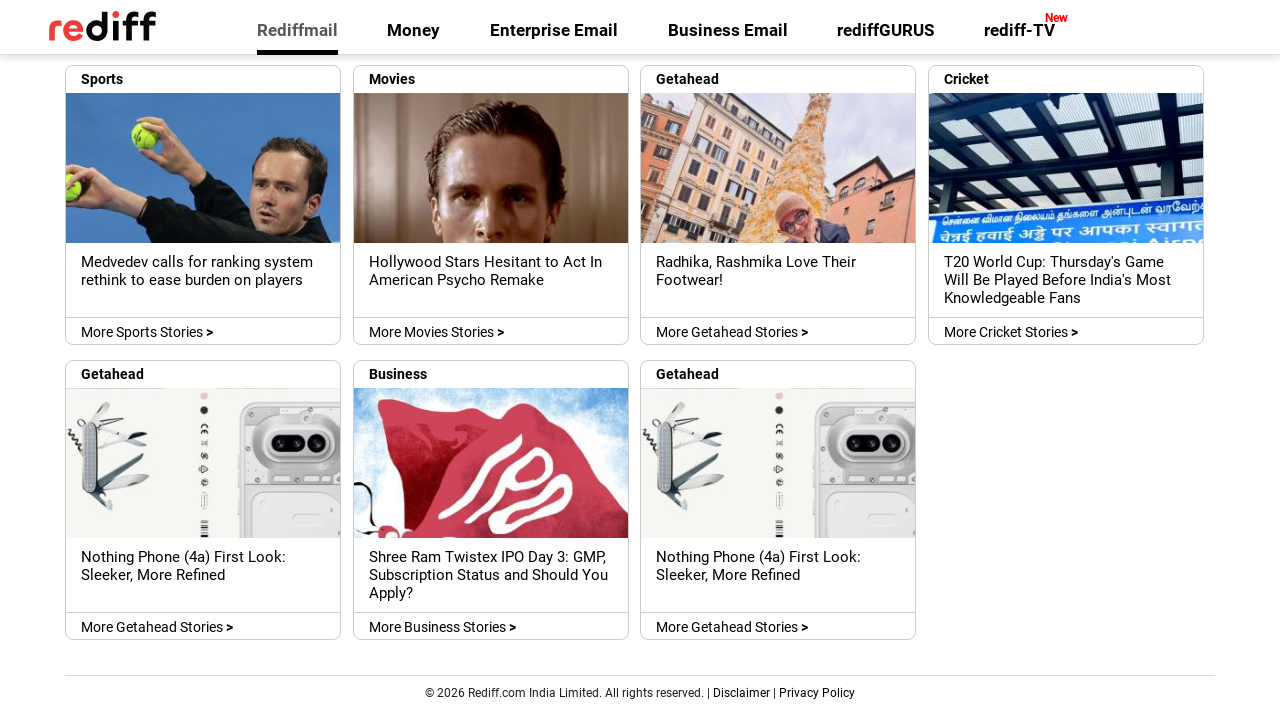